Tests login functionality on SauceDemo website by entering credentials and clicking the login button, then verifies inventory items are displayed

Starting URL: https://www.saucedemo.com/

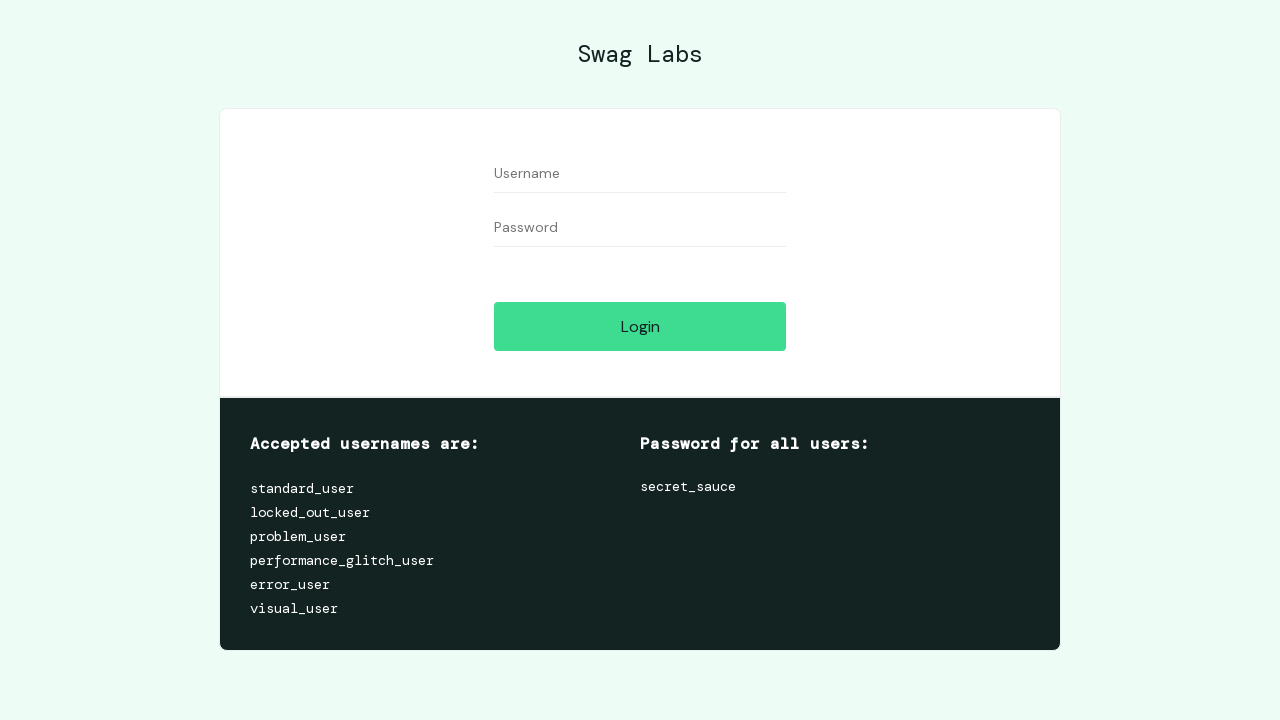

Filled username field with 'standard_user' on #user-name
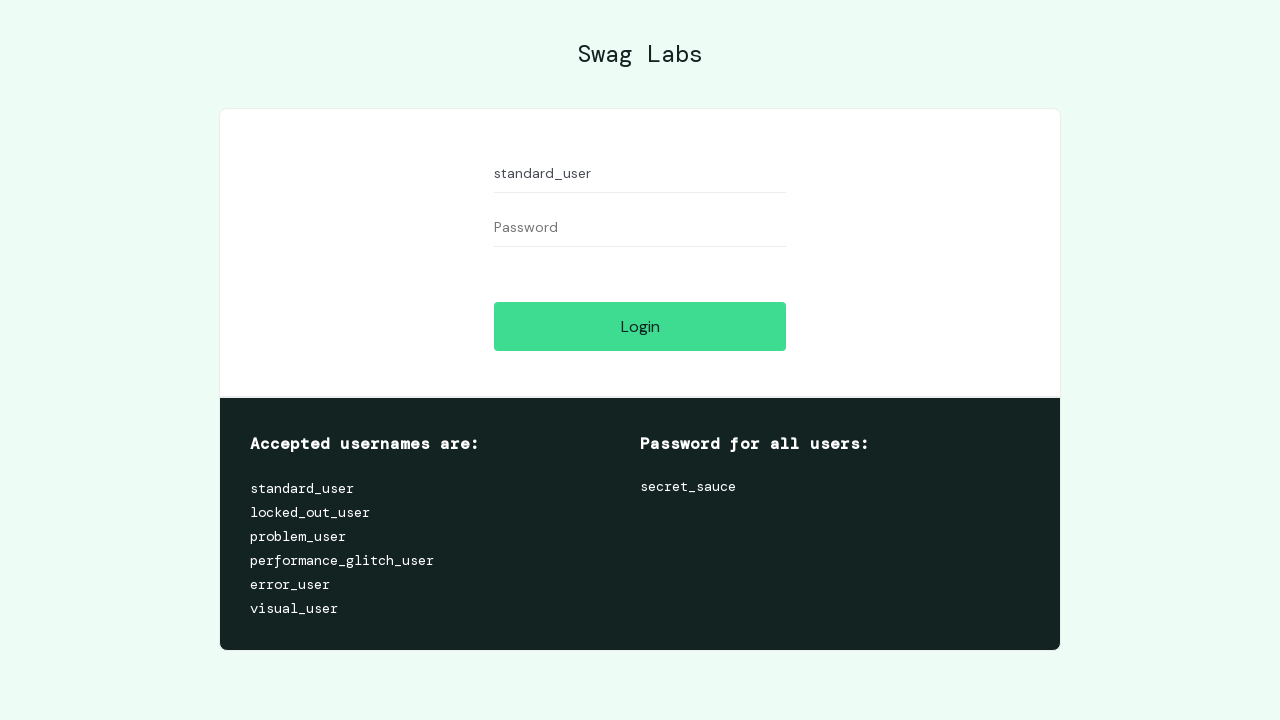

Filled password field with 'secret_sauce' on #password
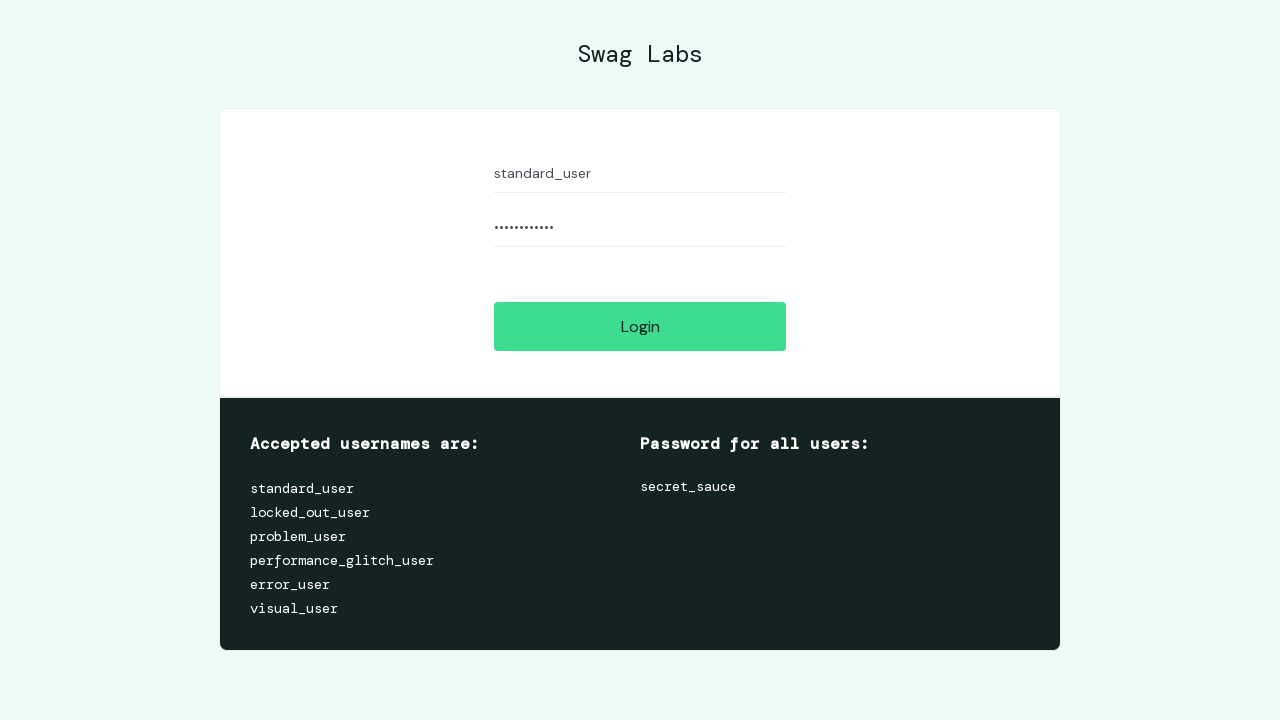

Clicked login button at (640, 326) on #login-button
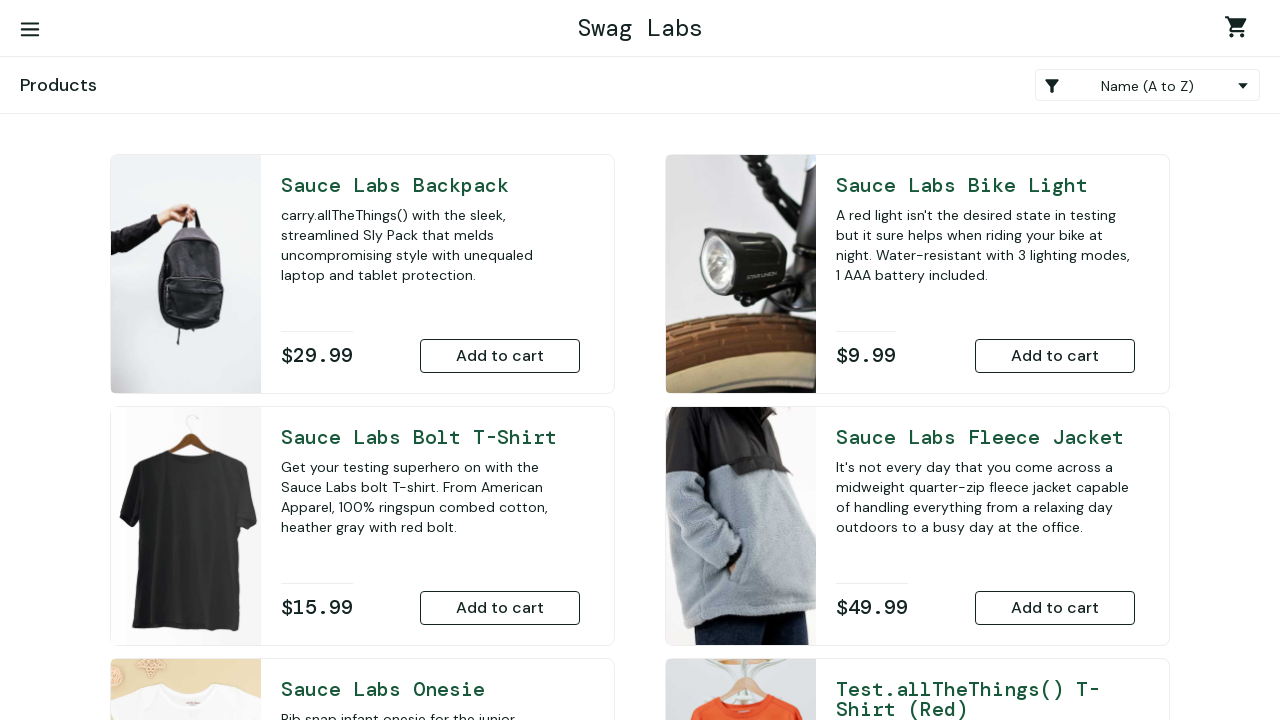

Inventory items displayed successfully
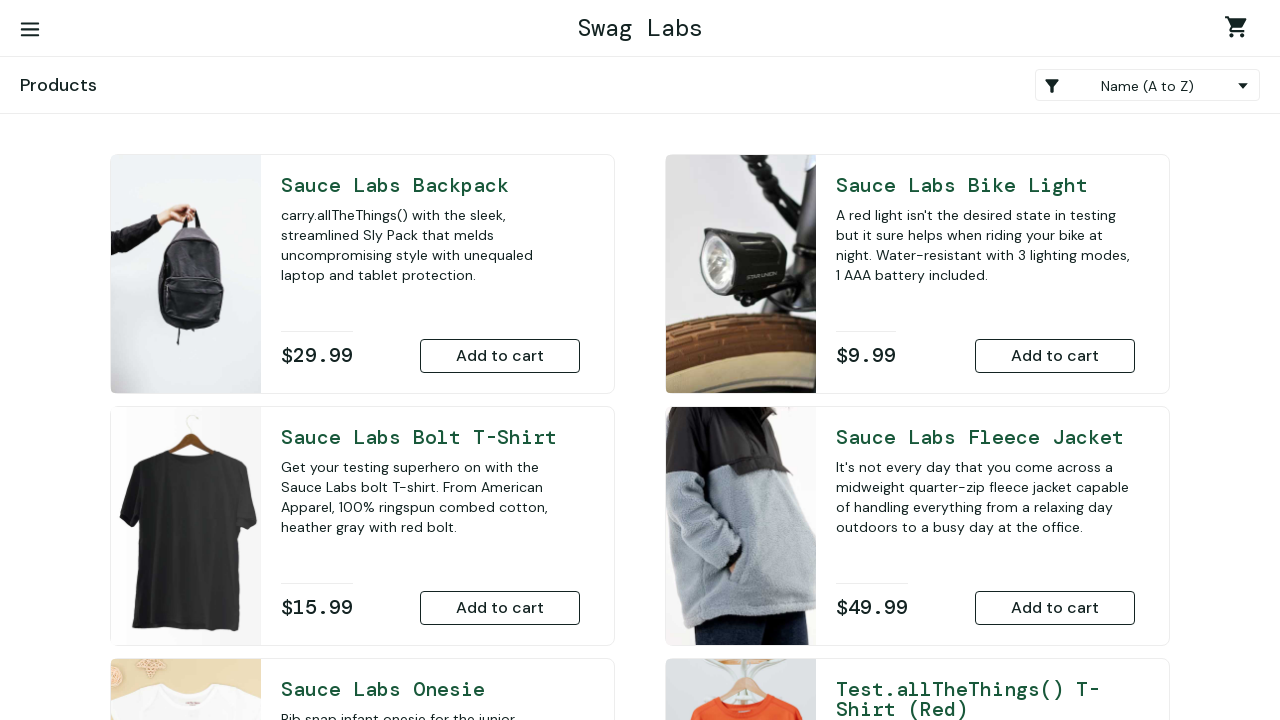

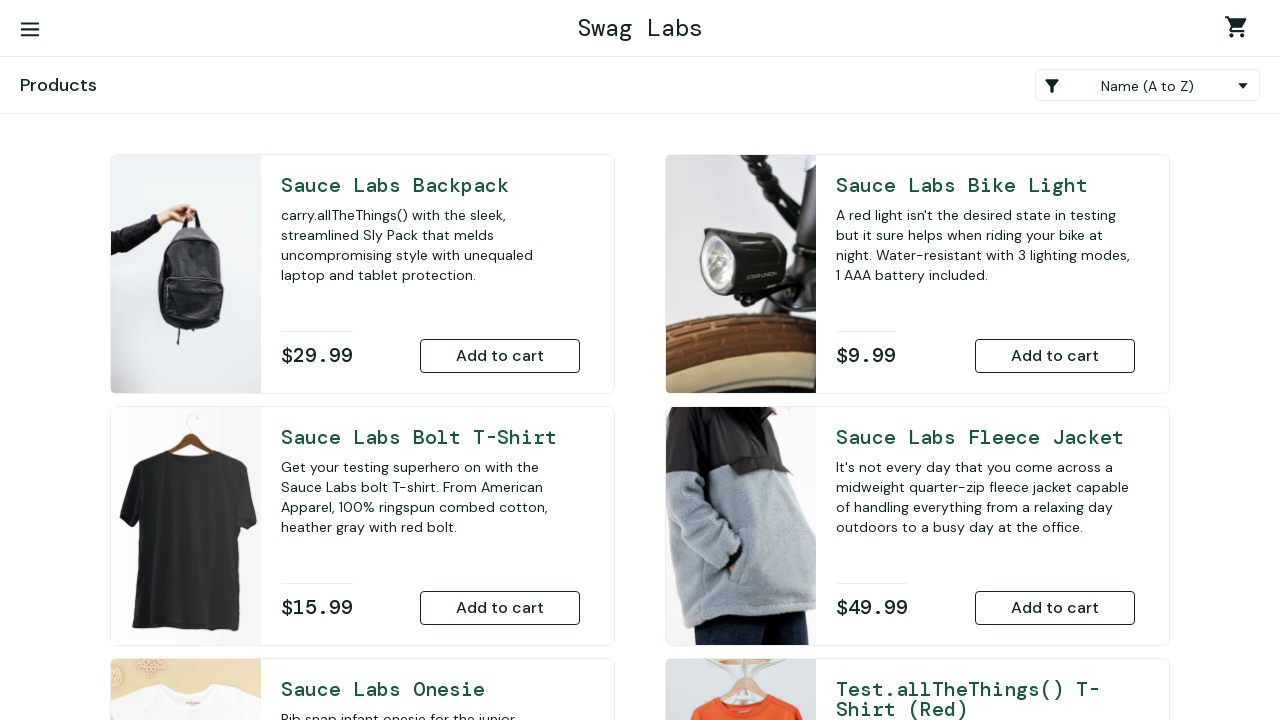